Tests navigation to the "Шоу-бізнес" (Show Business) section by clicking the corresponding link

Starting URL: https://www.ukr.net/

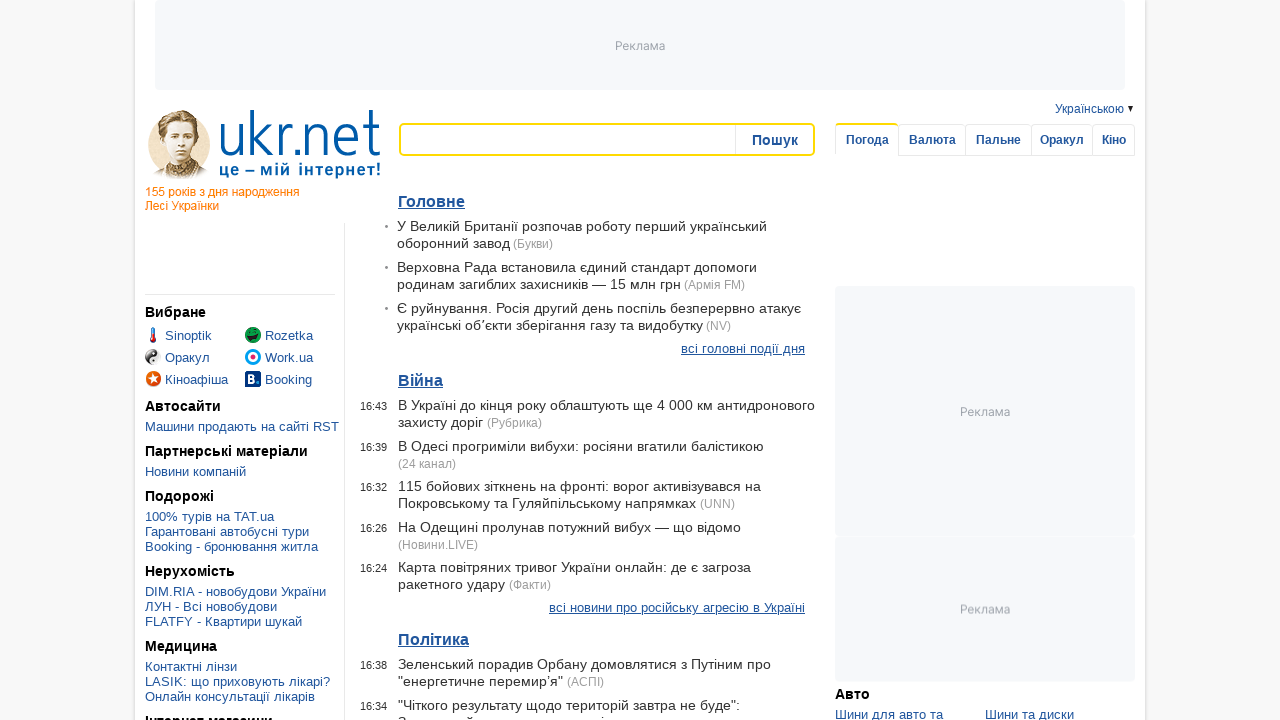

Clicked on 'Шоу-бізнес' (Show Business) link at (443, 360) on text=Шоу-бізнес
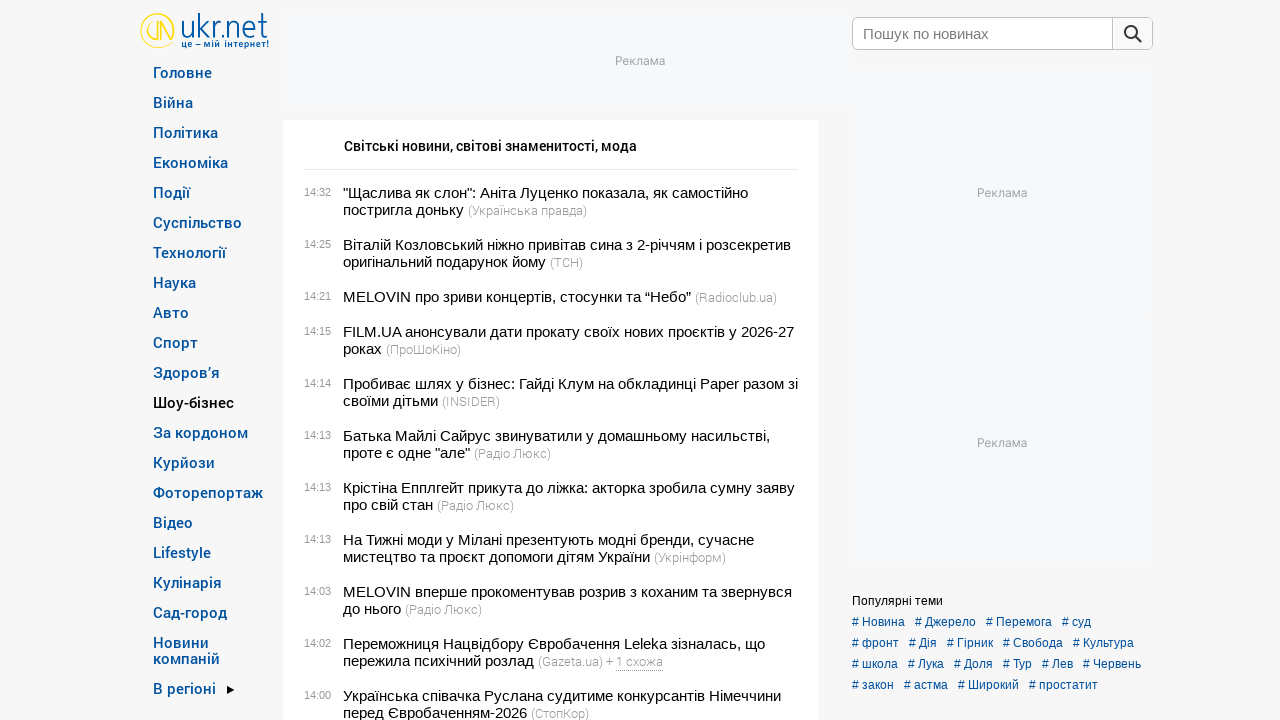

Show Business section loaded successfully
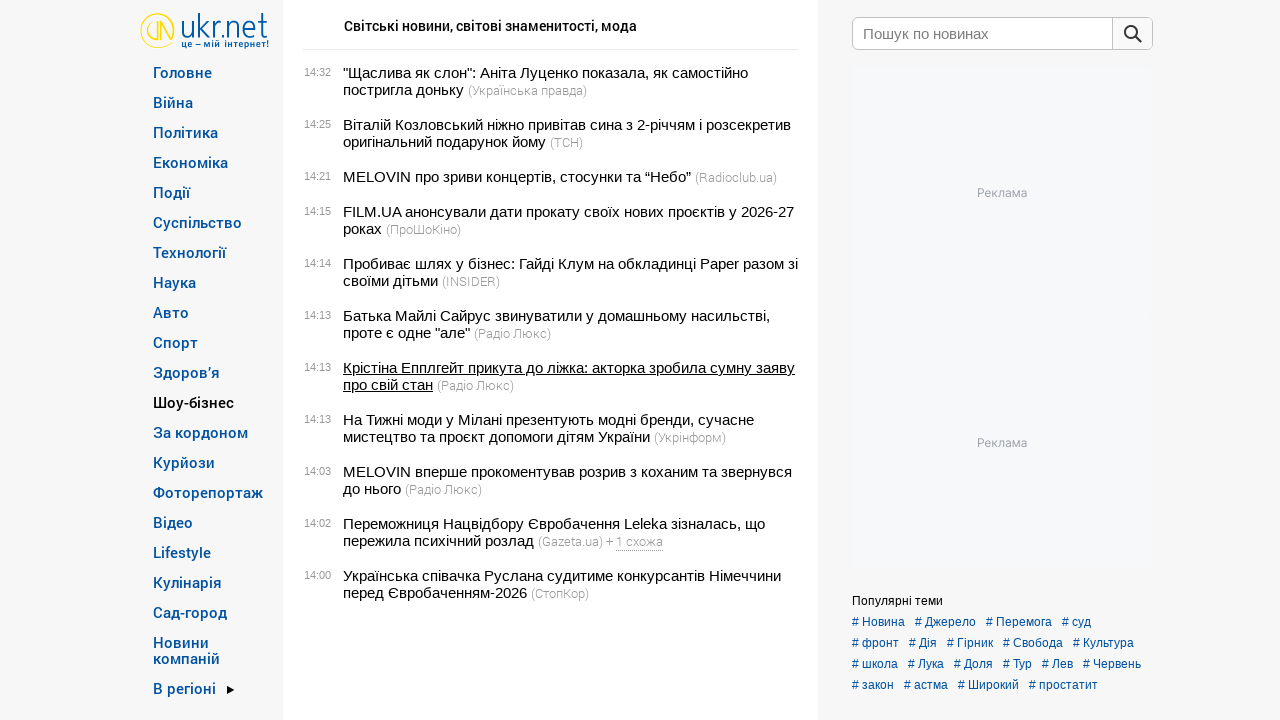

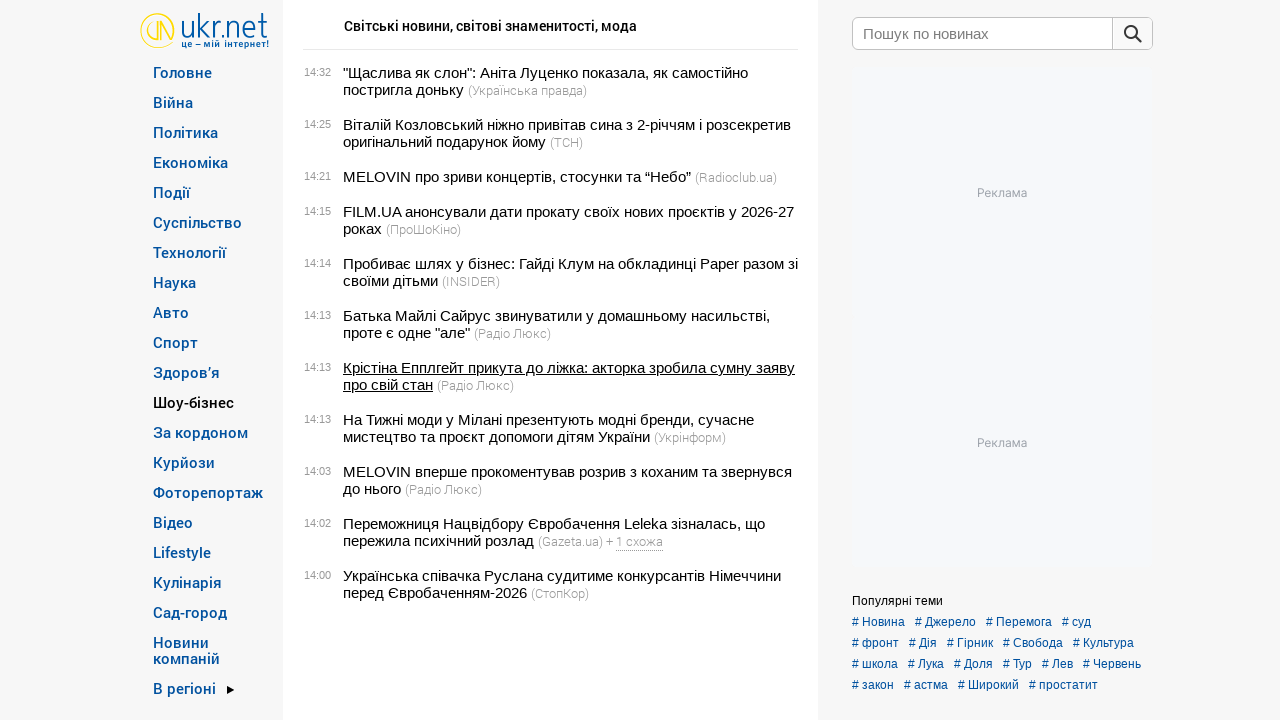